Tests email field behavior by entering text, using backspace, clearing, and entering a valid email

Starting URL: https://skryabin.com/webdriver/html/sample.html

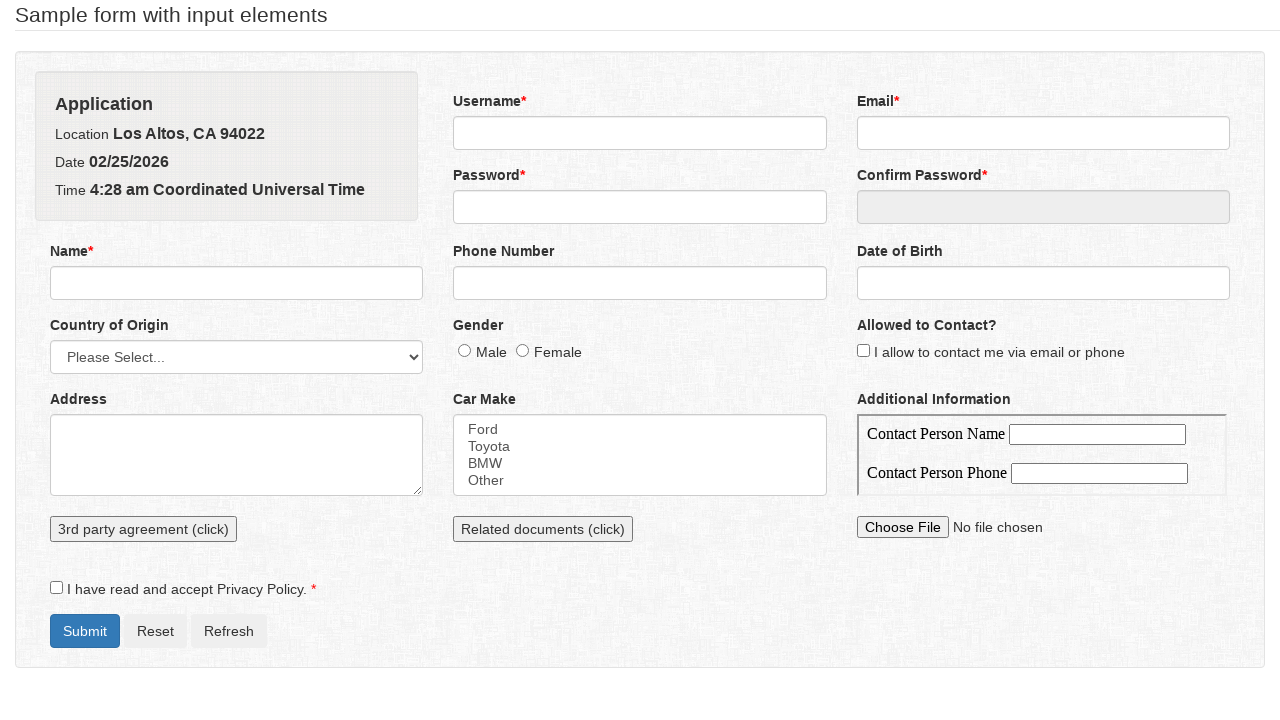

Cleared the email field on //input[@name='email']
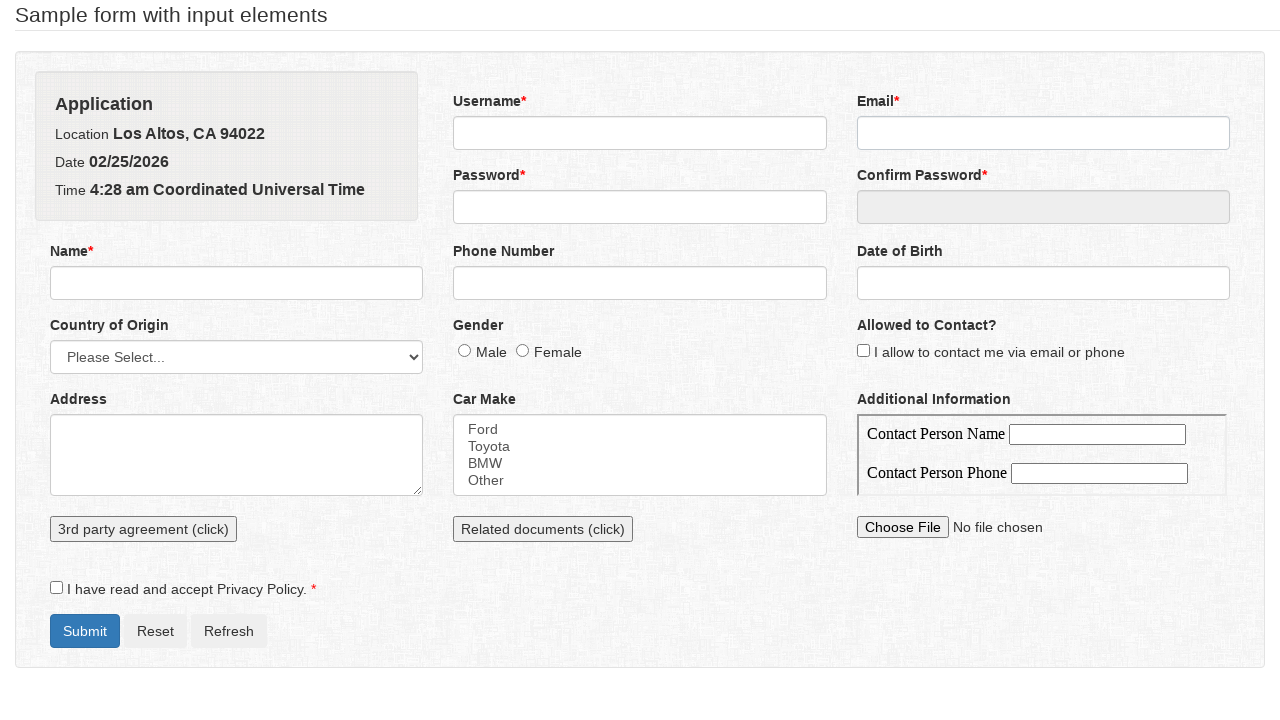

Entered incomplete email 'testuser' on //input[@name='email']
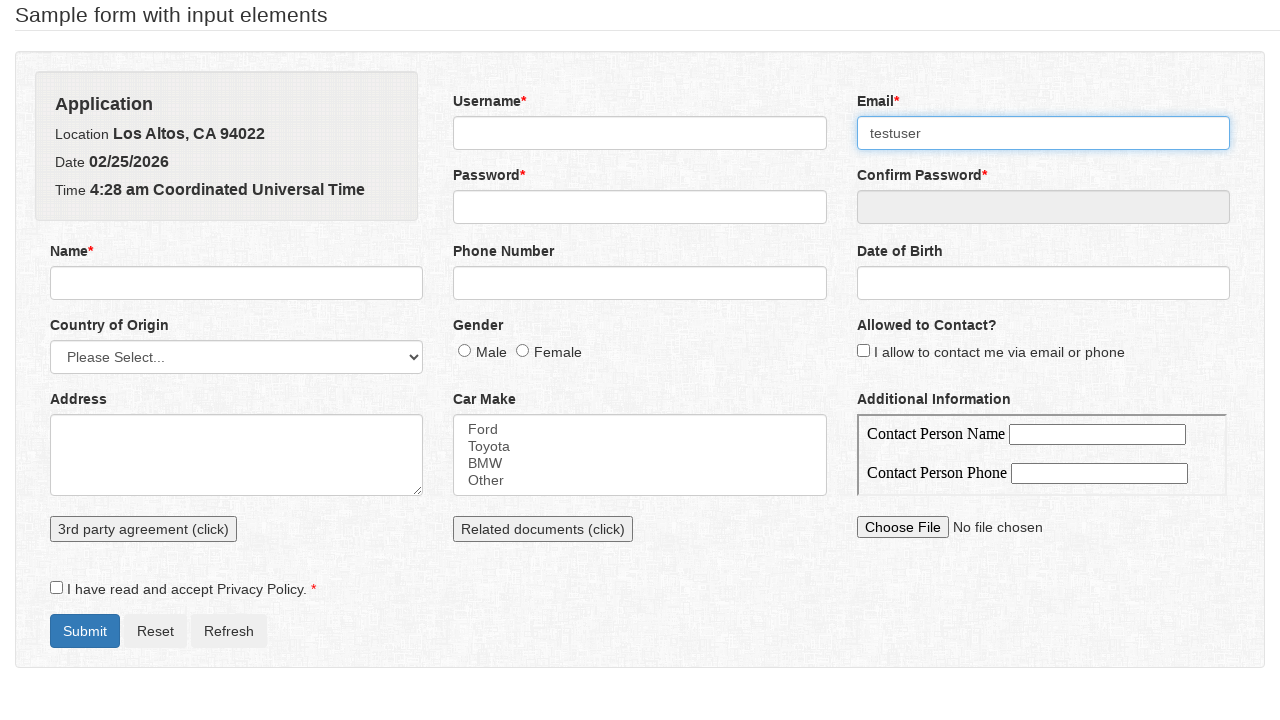

Pressed Backspace to remove last character on //input[@name='email']
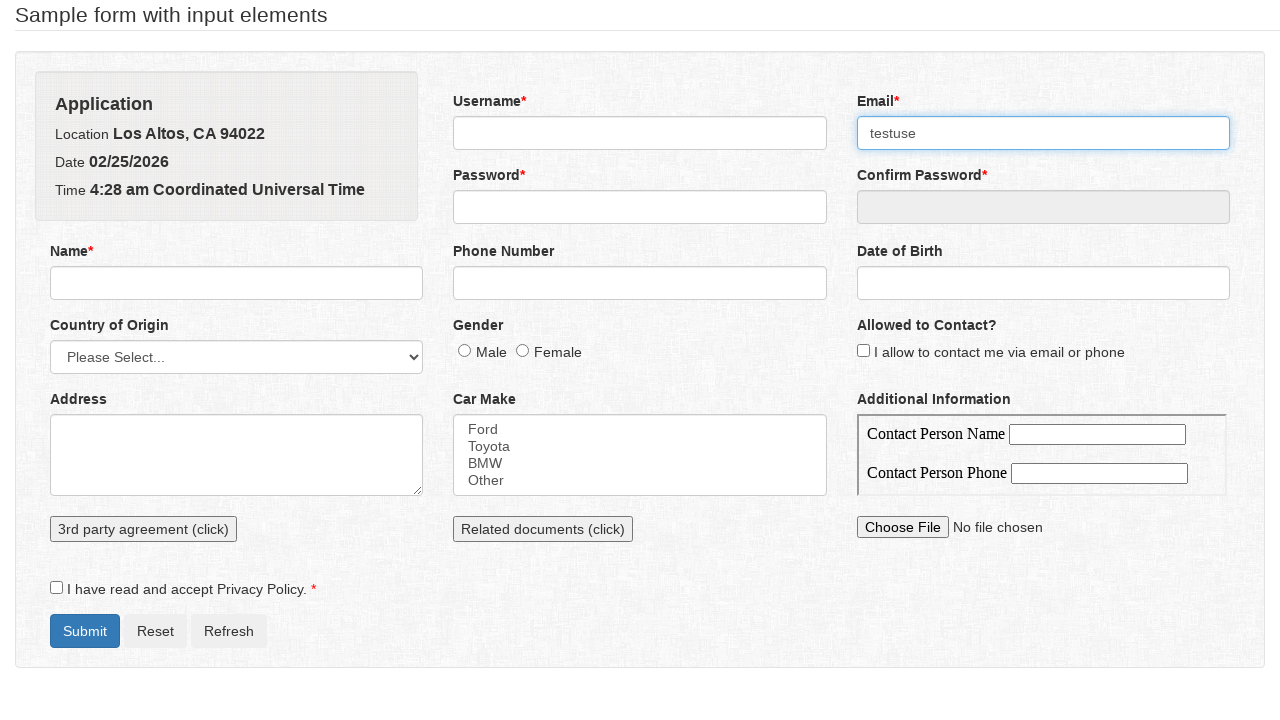

Cleared the email field again on //input[@name='email']
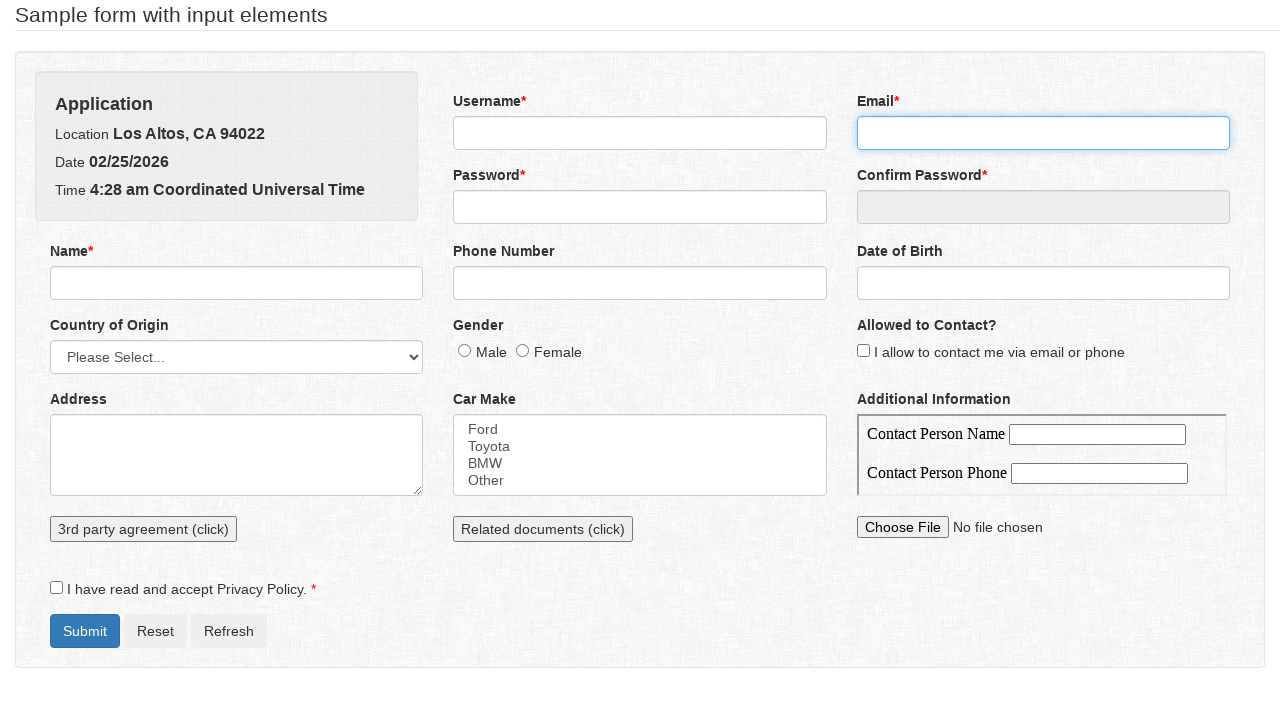

Entered valid email 'testuser@example.com' on //input[@name='email']
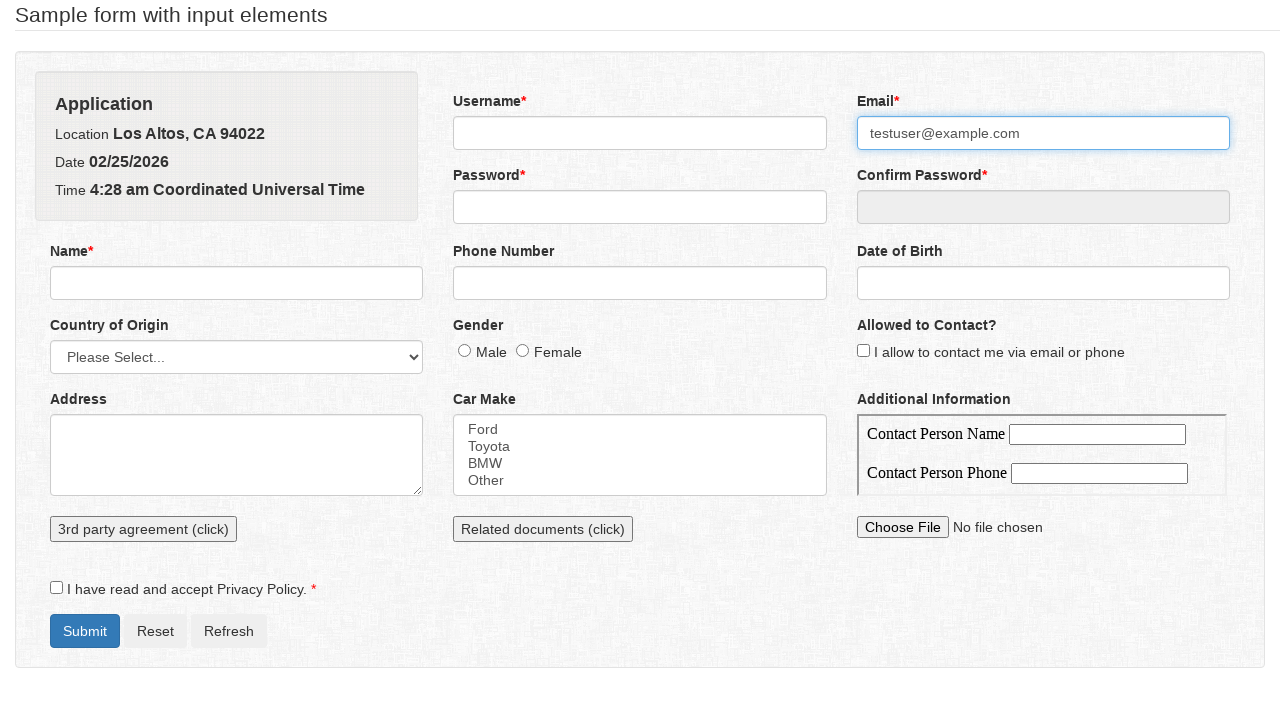

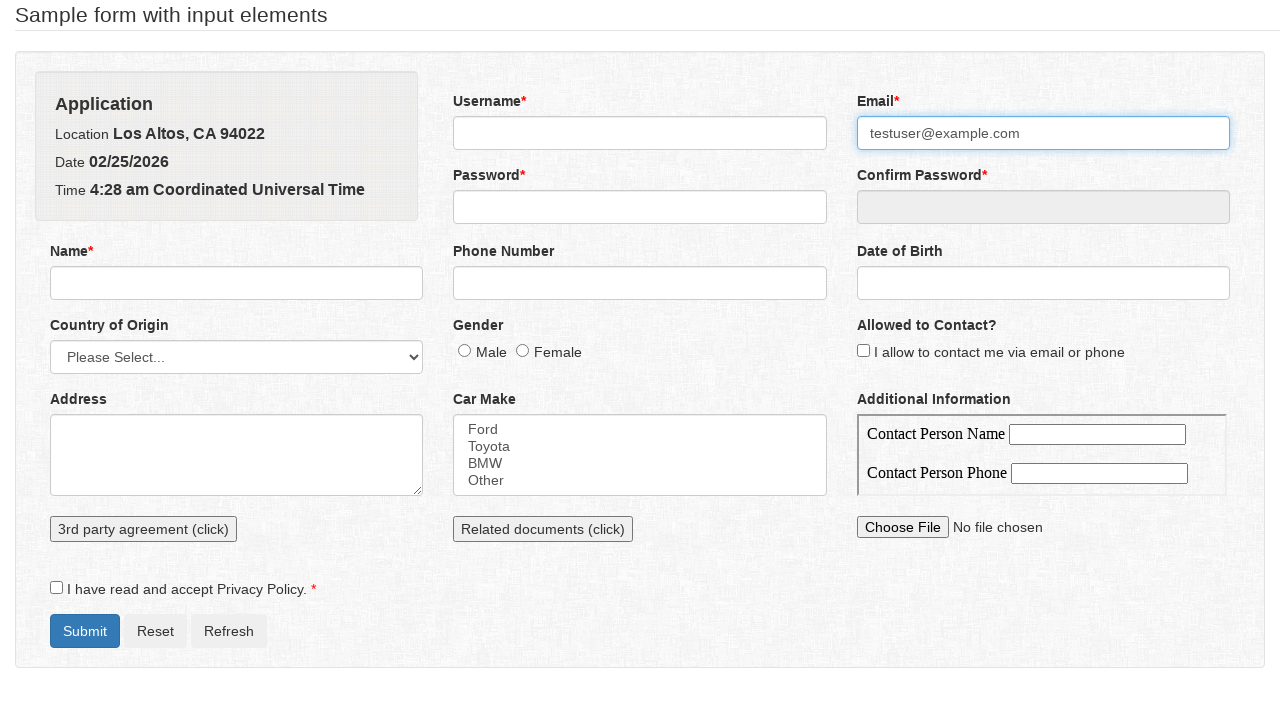